Tests the calculator with invalid input and verifies error handling

Starting URL: https://calculatorhtml.onrender.com

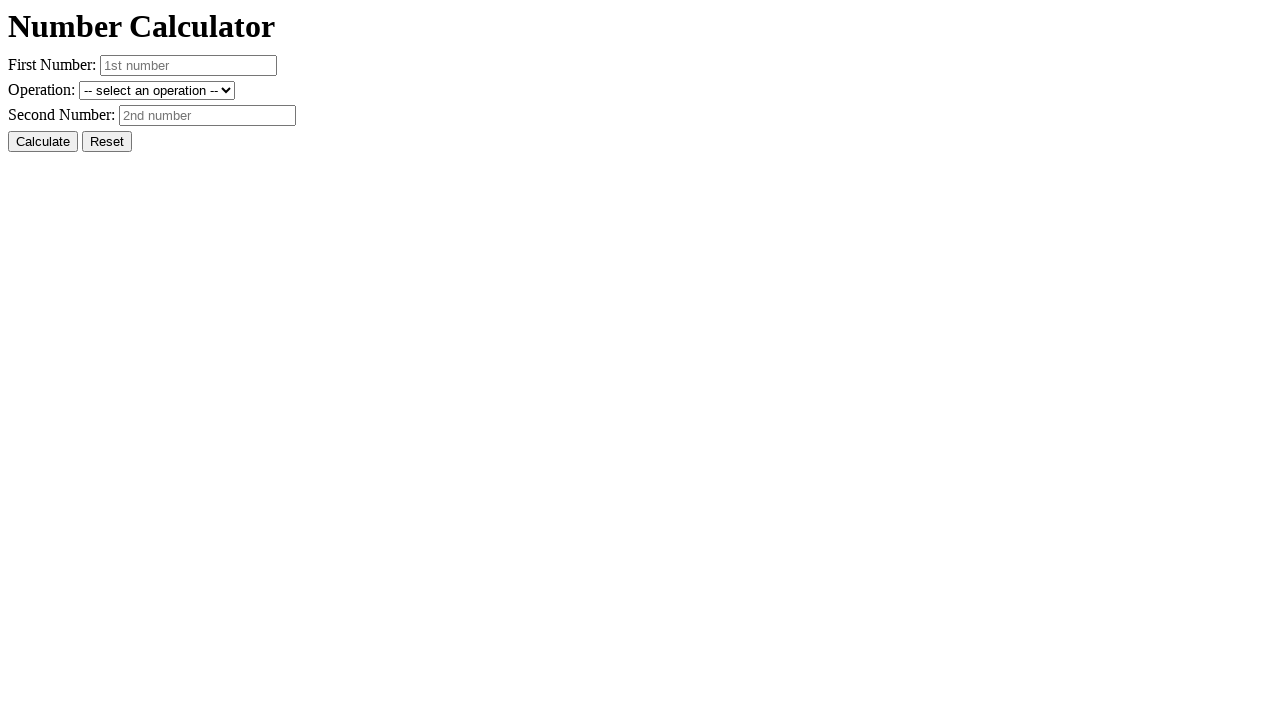

Clicked reset button to clear previous values at (107, 142) on #resetButton
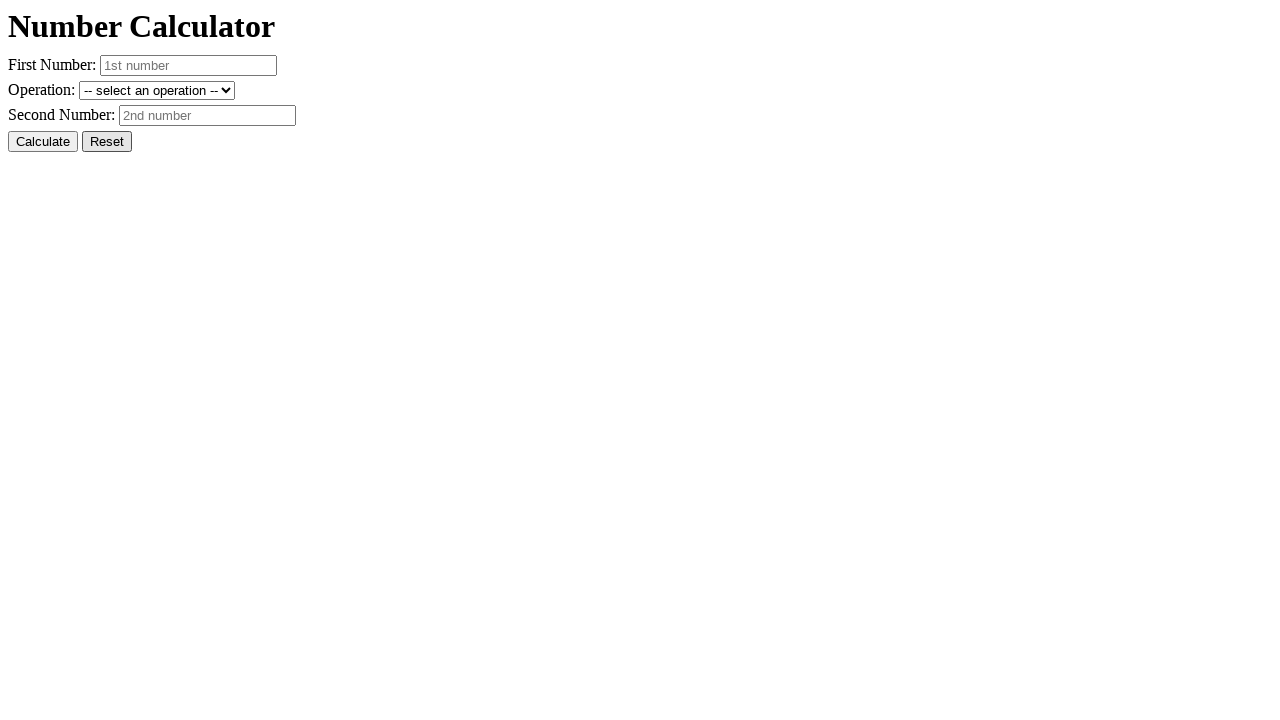

Filled first number field with invalid input 'invalid' on #number1
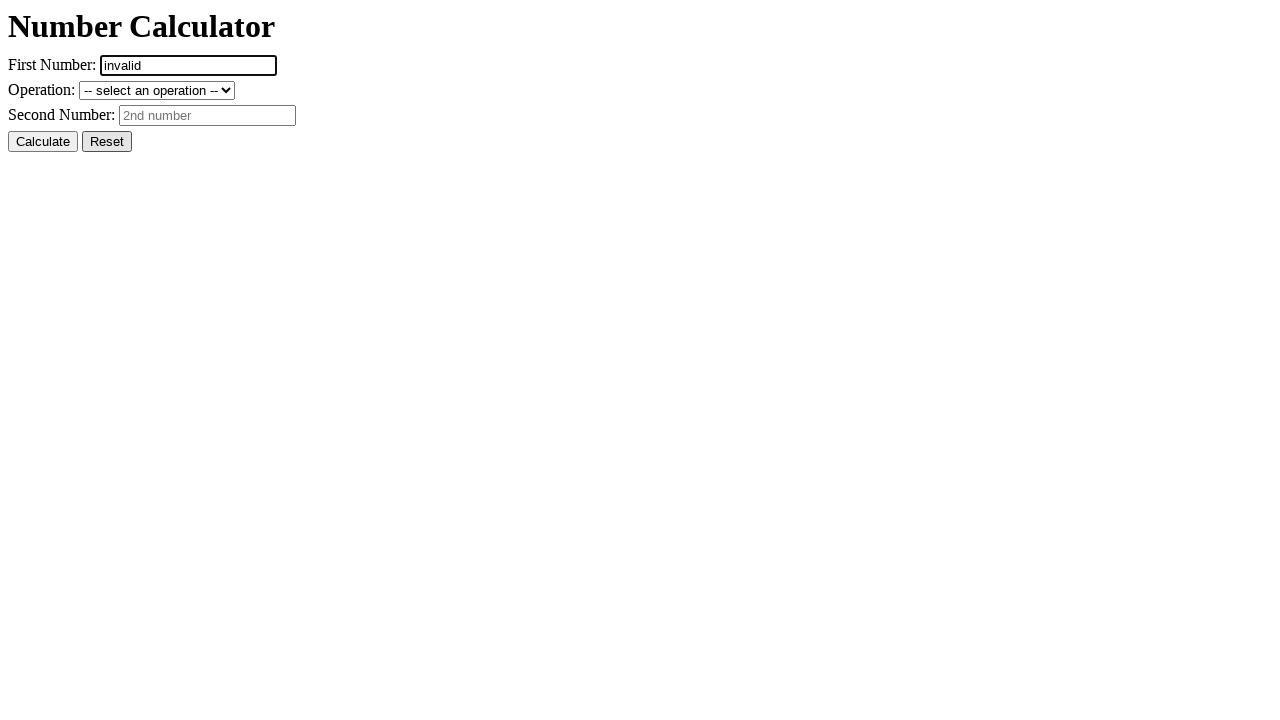

Filled second number field with '10' on #number2
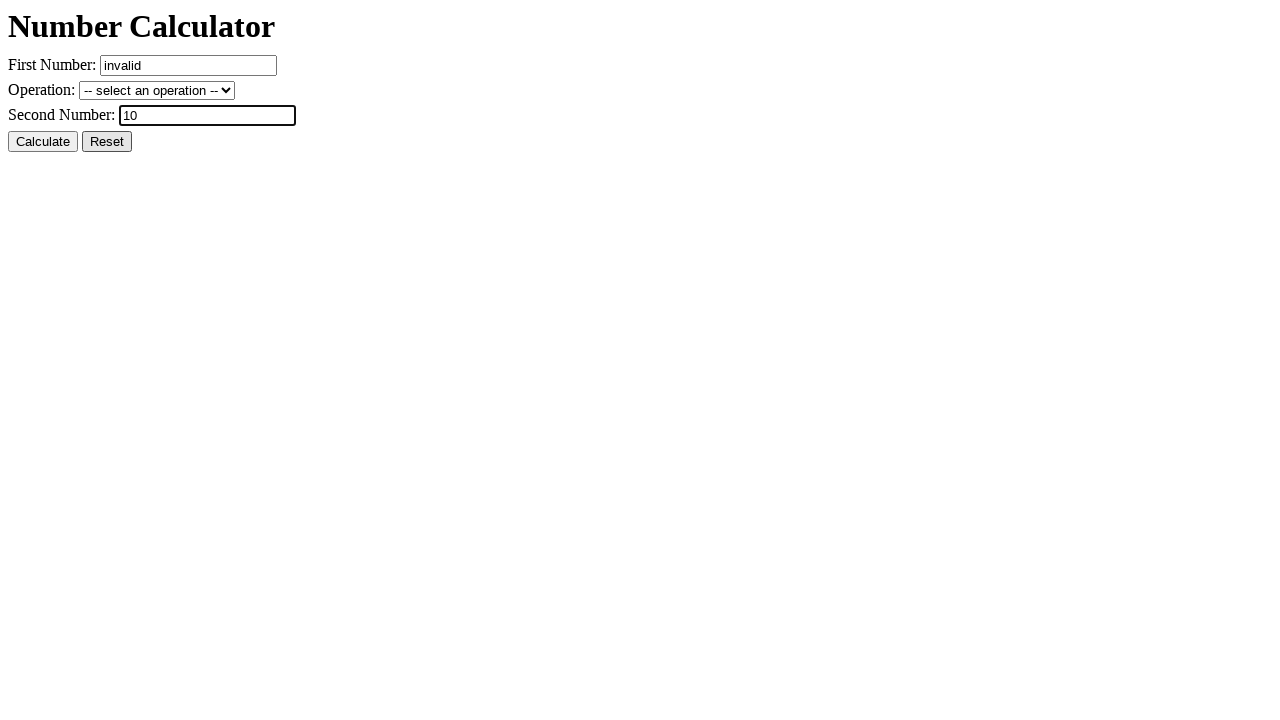

Selected addition operation from dropdown on #operation
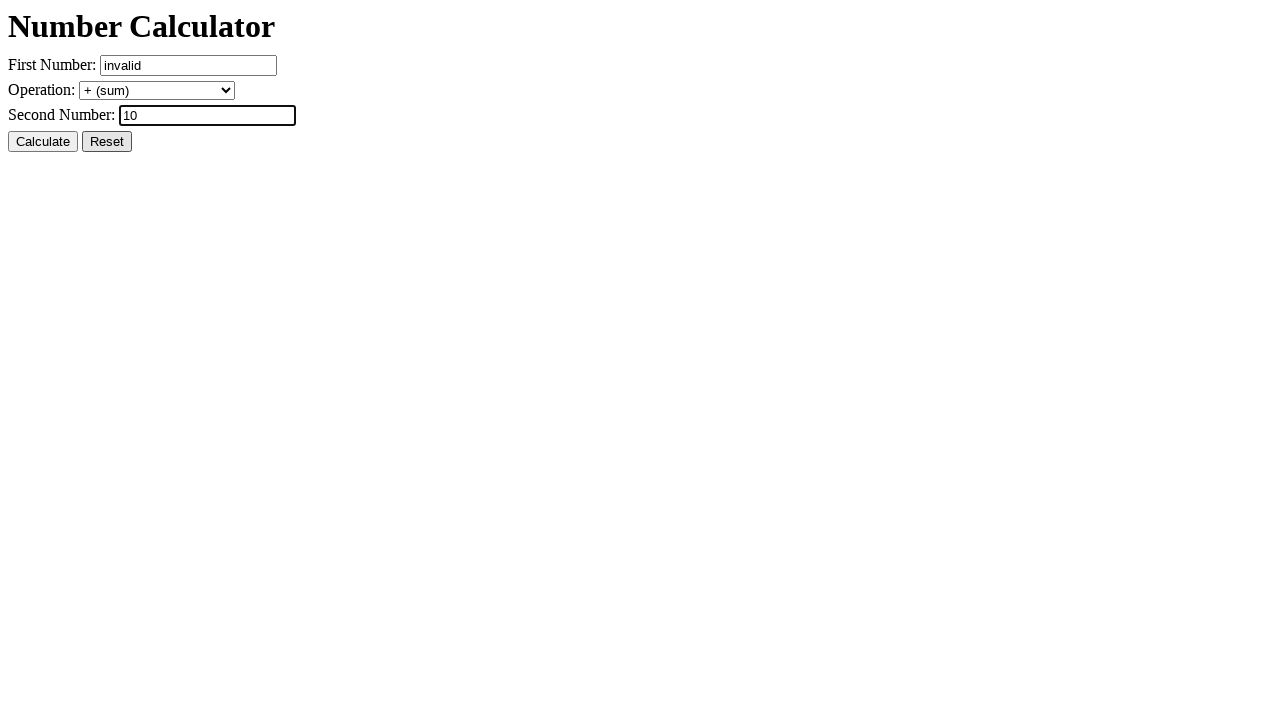

Clicked calculate button to process invalid input at (43, 142) on #calcButton
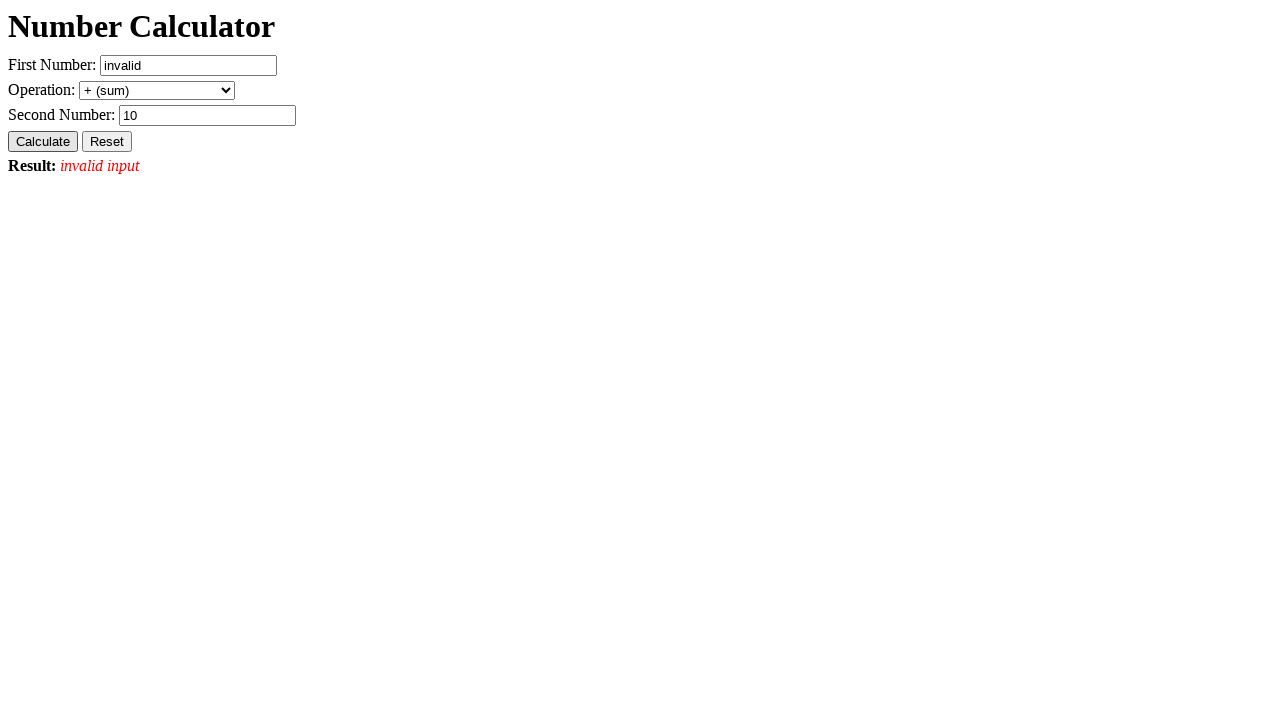

Result element loaded, error handling verified
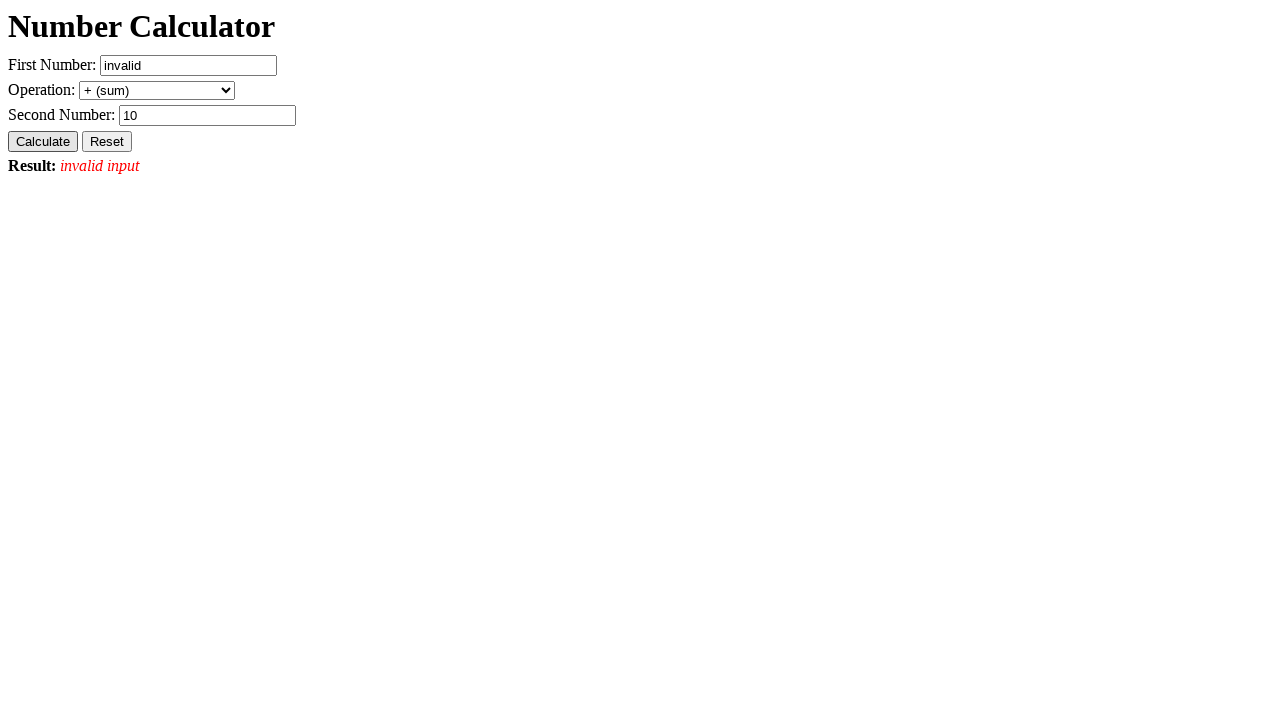

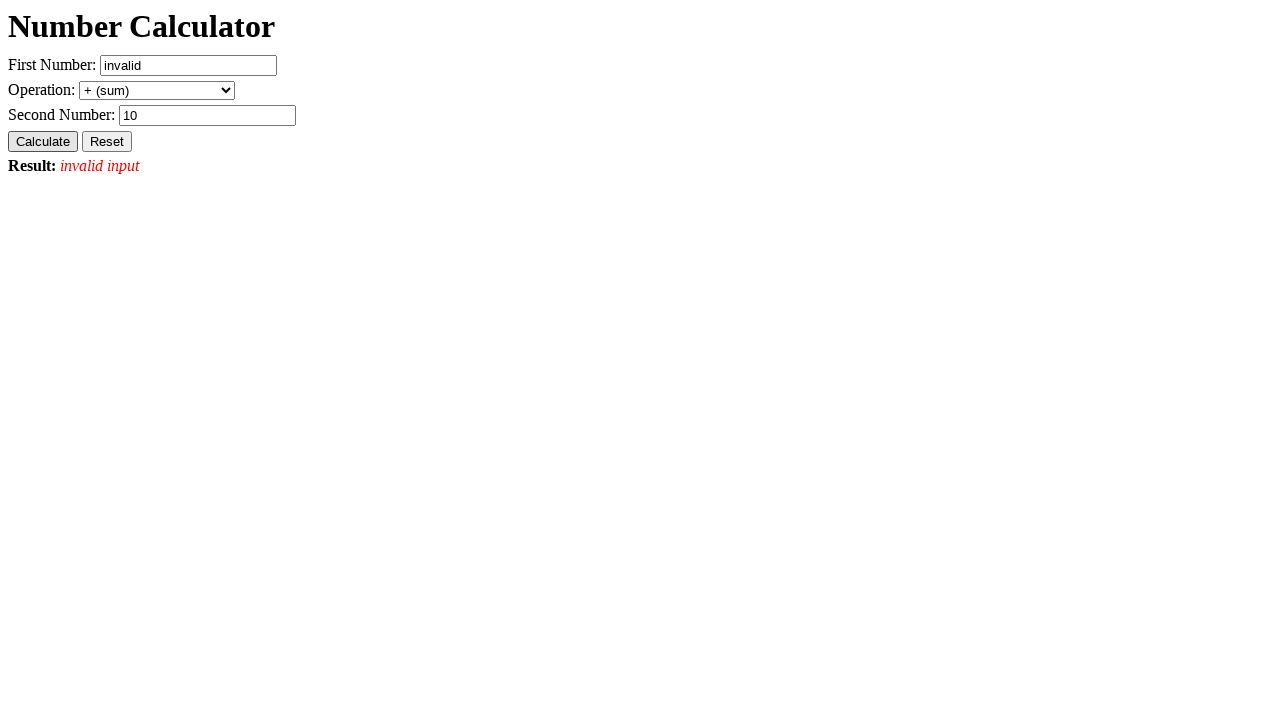